Tests negative case where password and confirm password fields have different values to verify mismatch handling

Starting URL: https://www.sharelane.com/cgi-bin/register.py

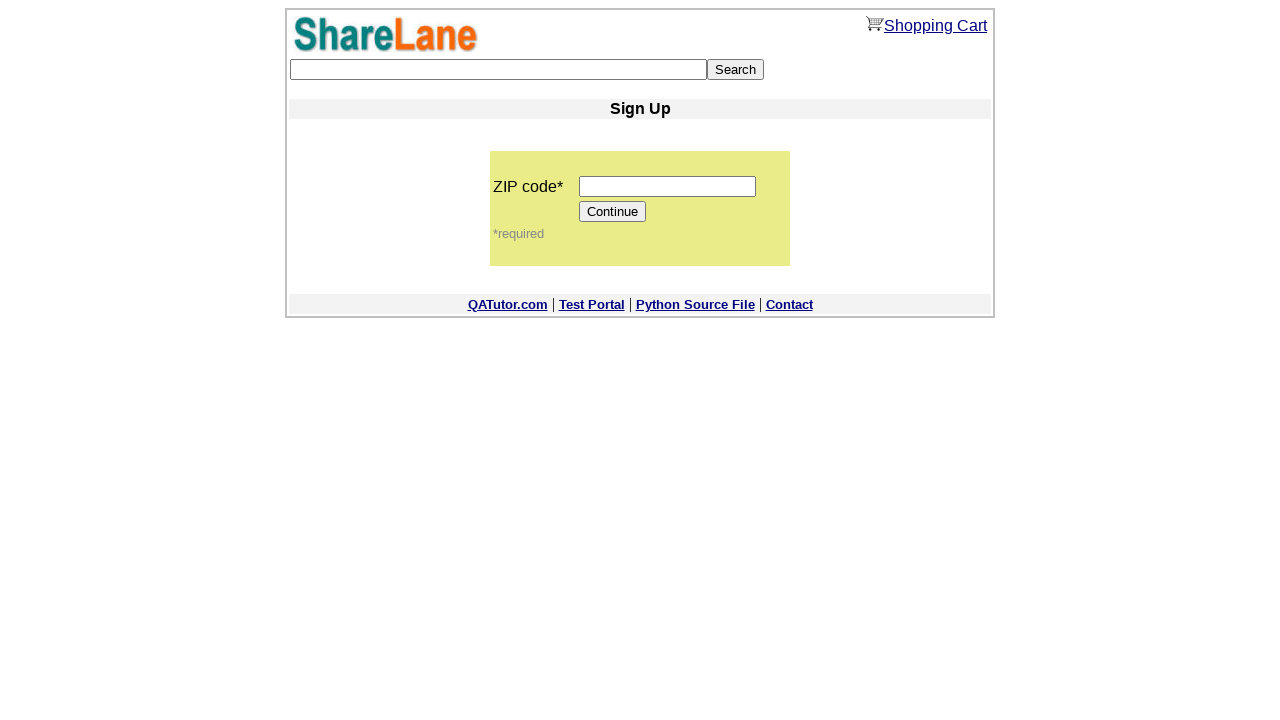

Filled zip code field with '12345' on input[name='zip_code']
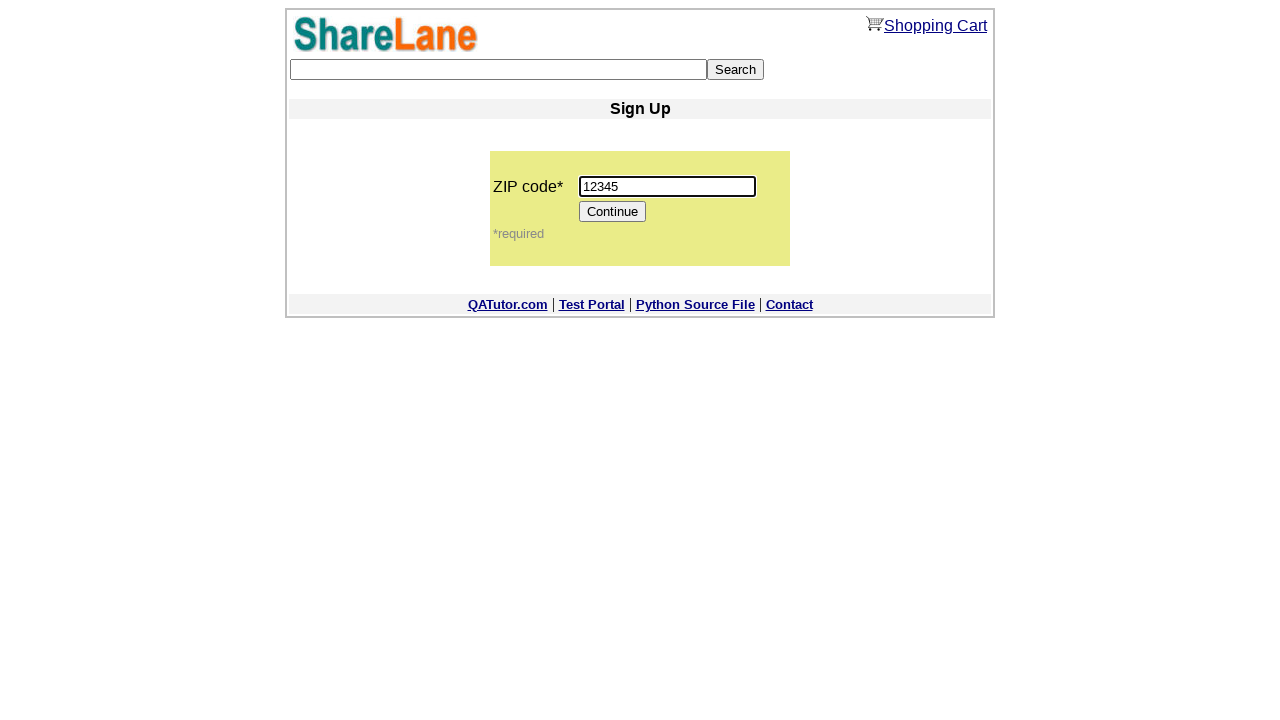

Clicked Continue button to proceed to registration form at (613, 212) on input[value='Continue']
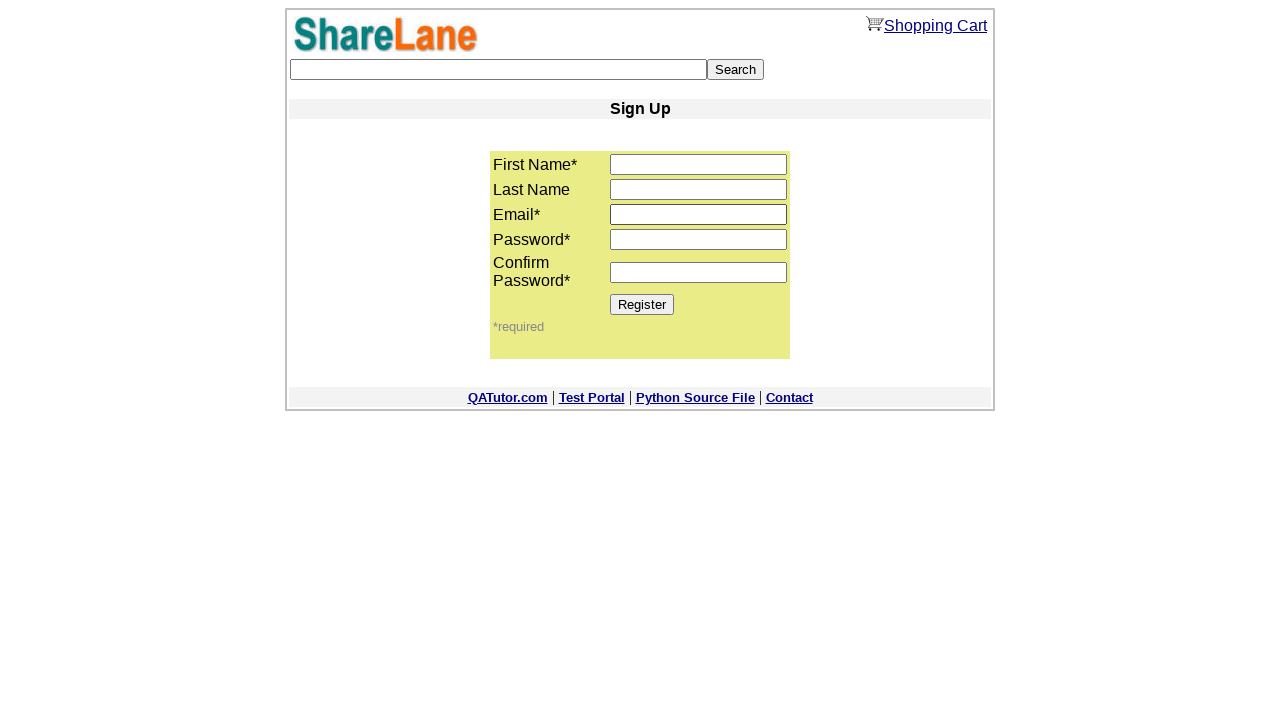

Registration form loaded and first_name field appeared
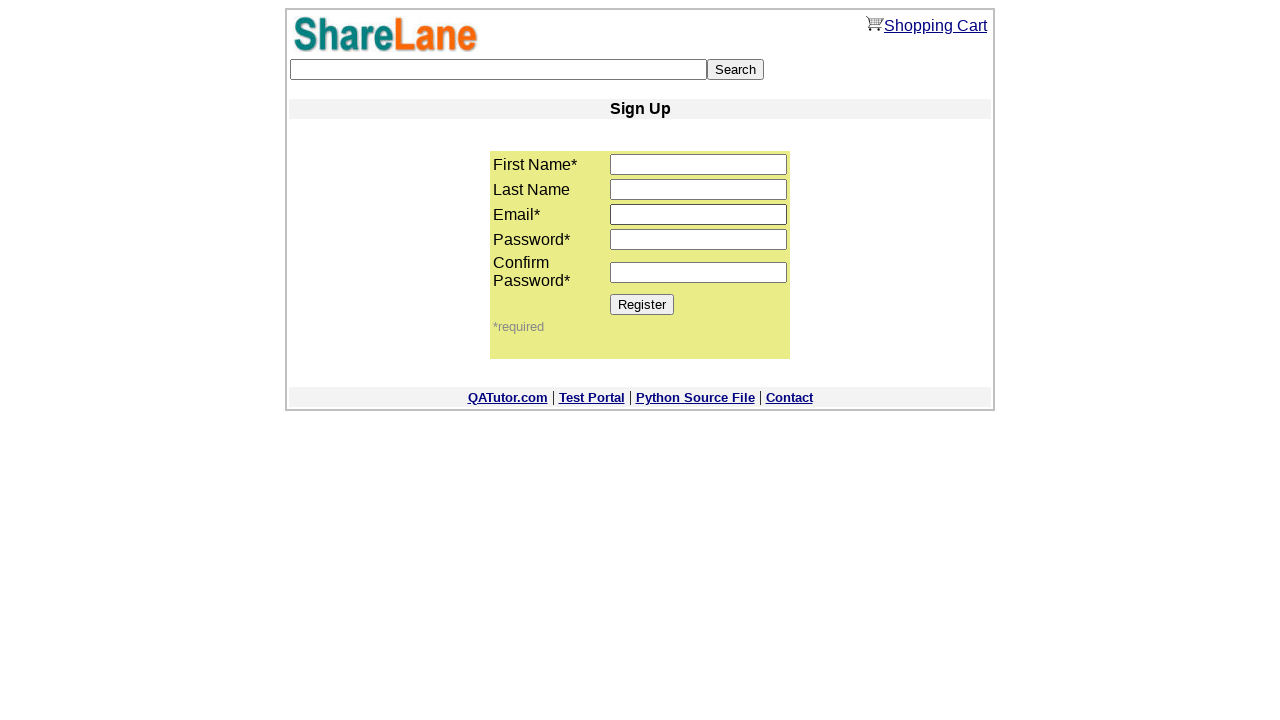

Filled first name field with 'Elena' on input[name='first_name']
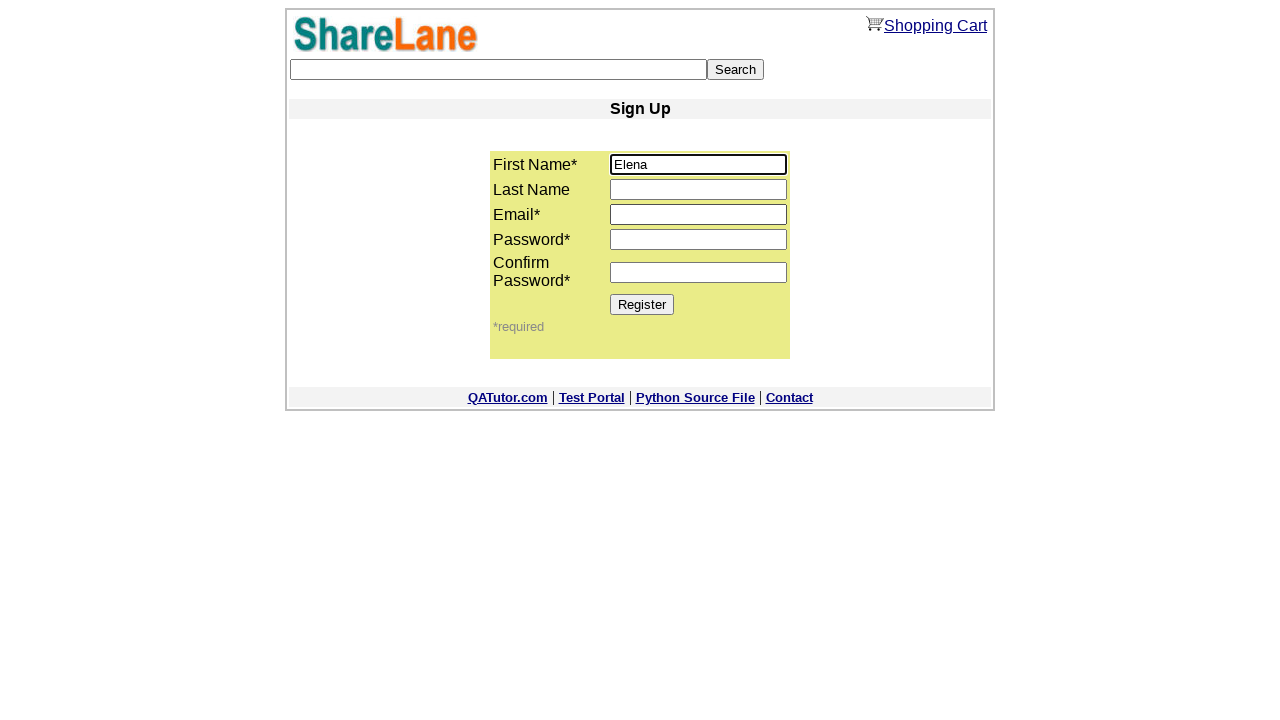

Filled last name field with 'Rodriguez' on input[name='last_name']
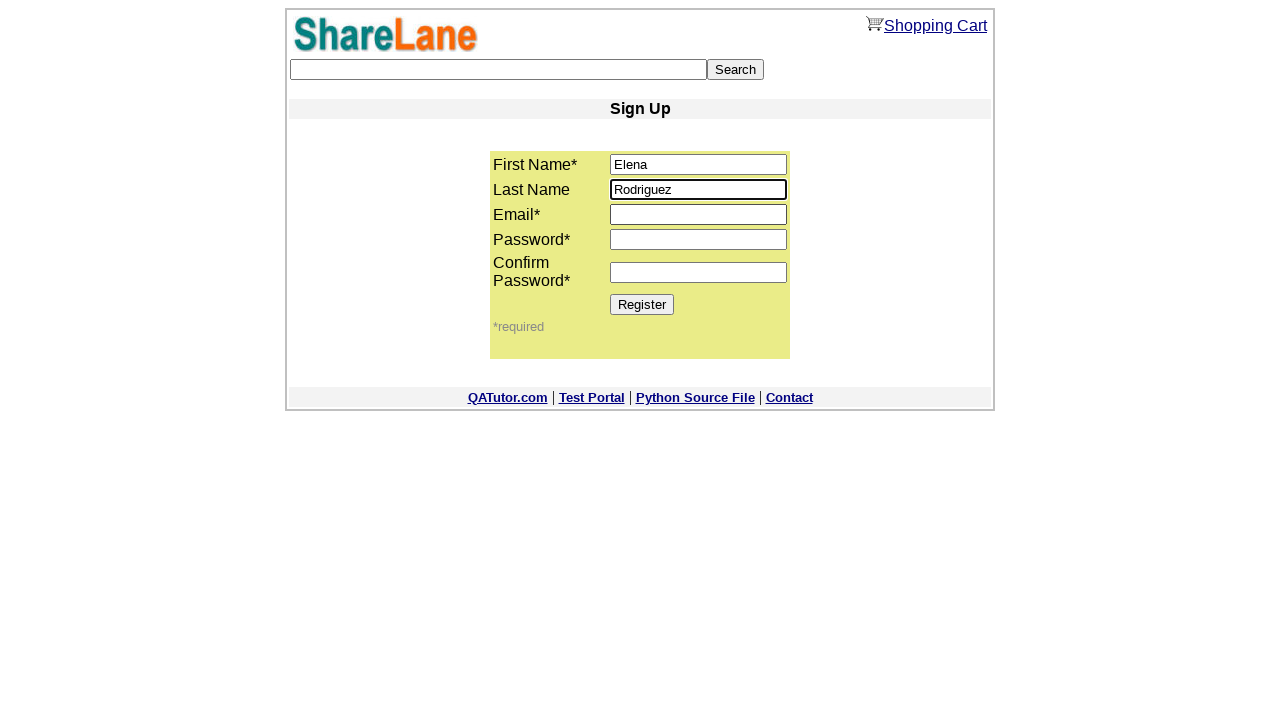

Filled email field with 'elena.r@testmail.com' on input[name='email']
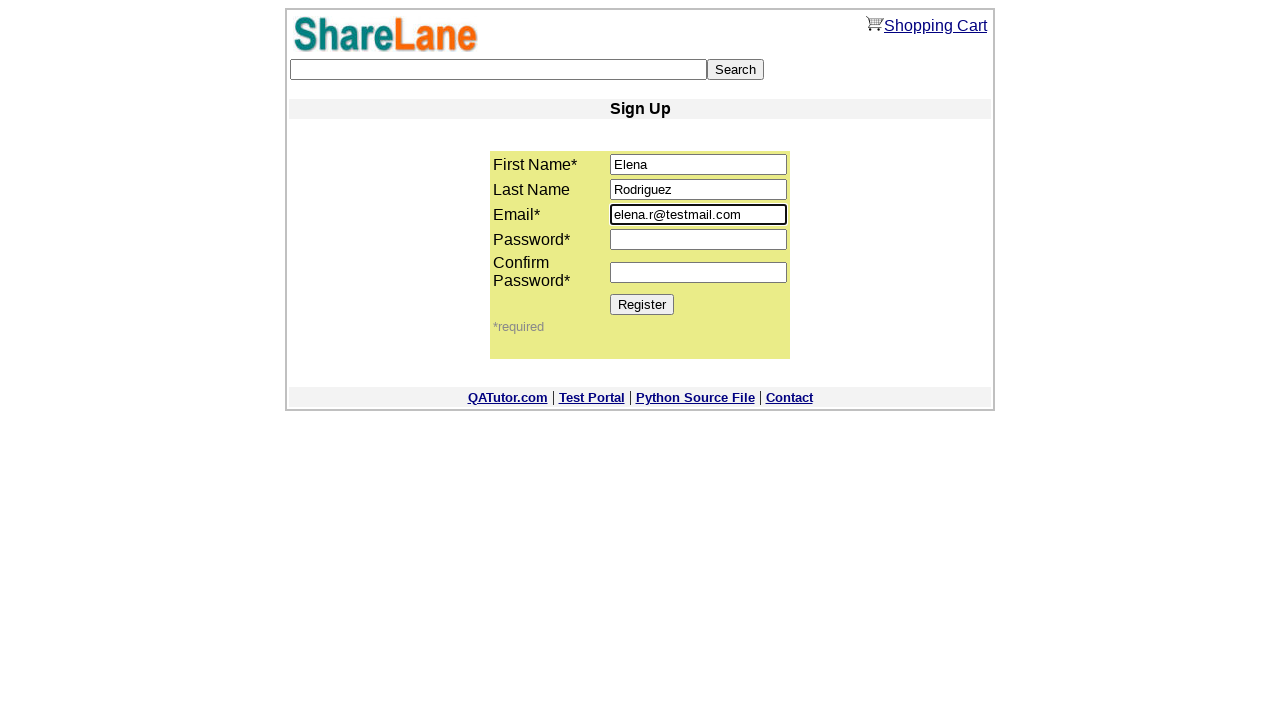

Filled password field with 'password123' on input[name='password1']
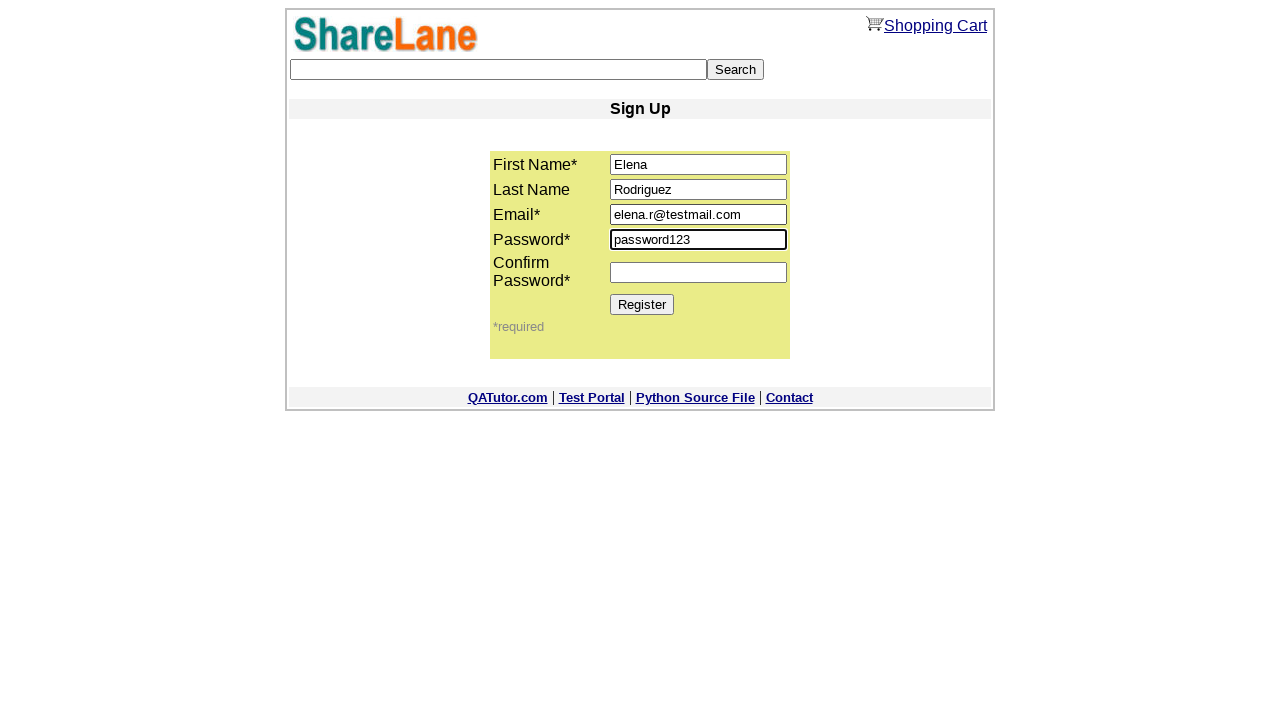

Filled confirm password field with mismatched value 'different456' to test negative case on input[name='password2']
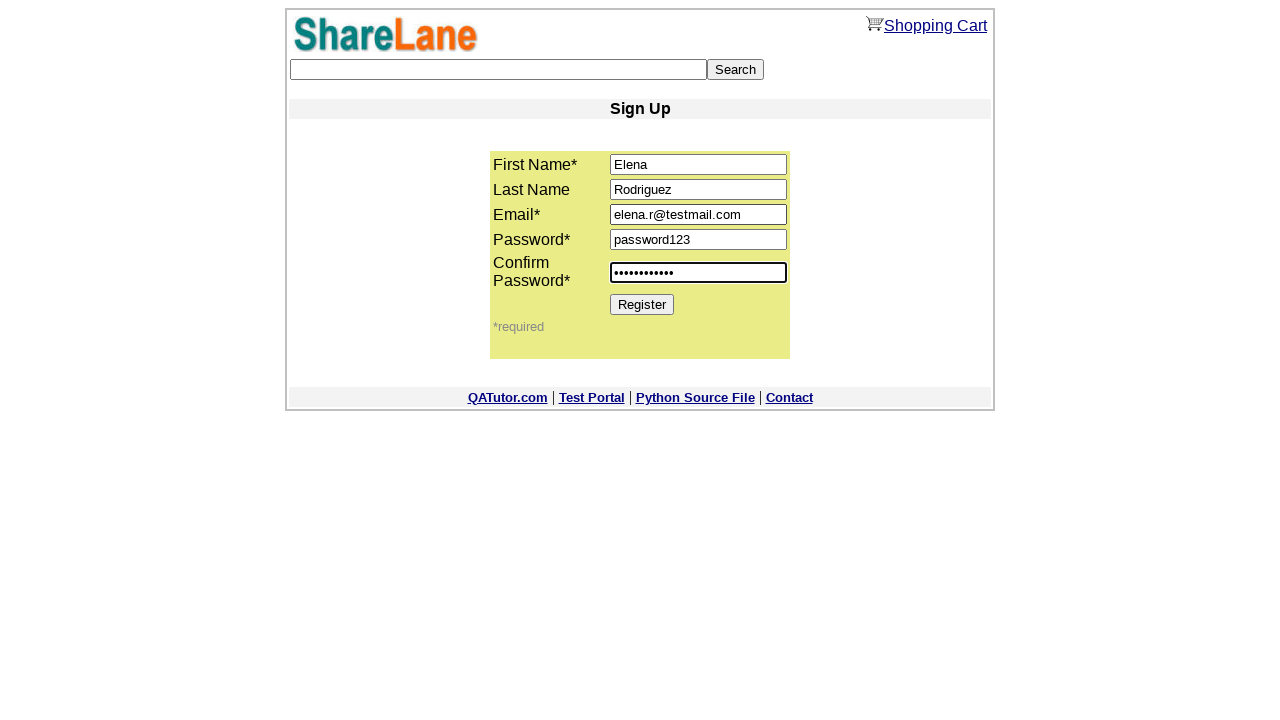

Clicked Register button with mismatched passwords at (642, 304) on input[value='Register']
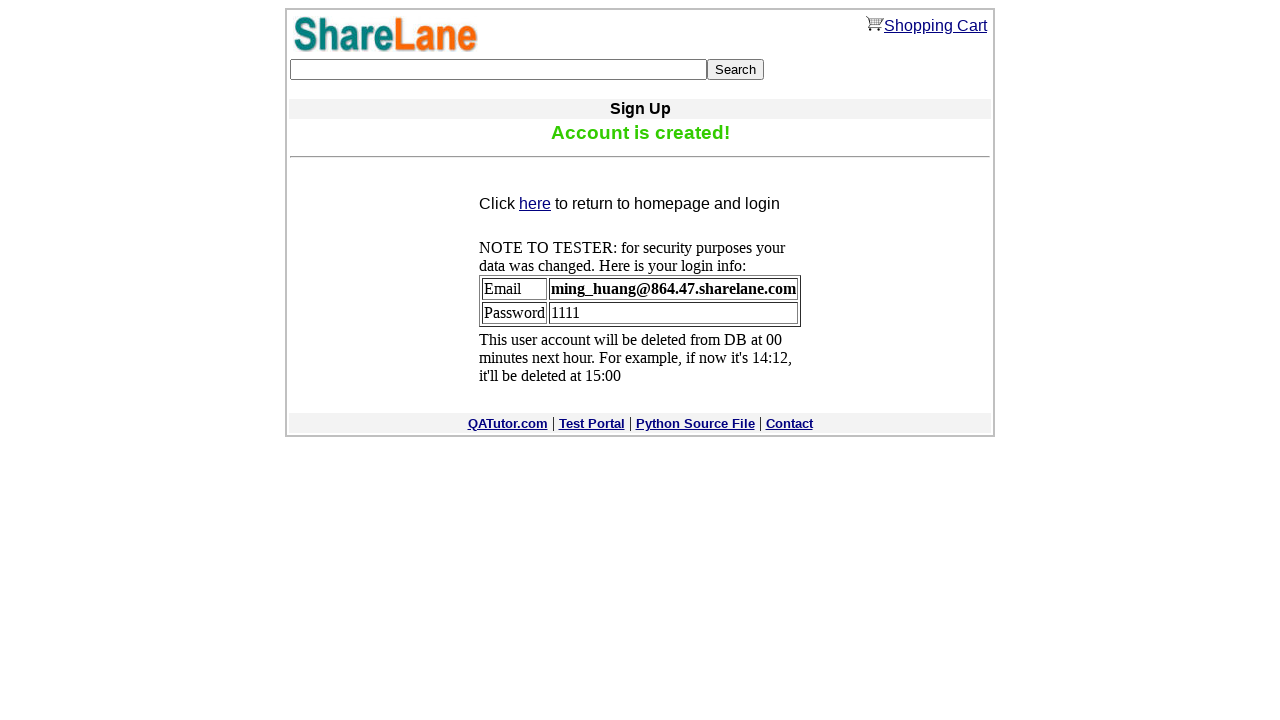

Confirmation/error message appeared indicating password mismatch was handled
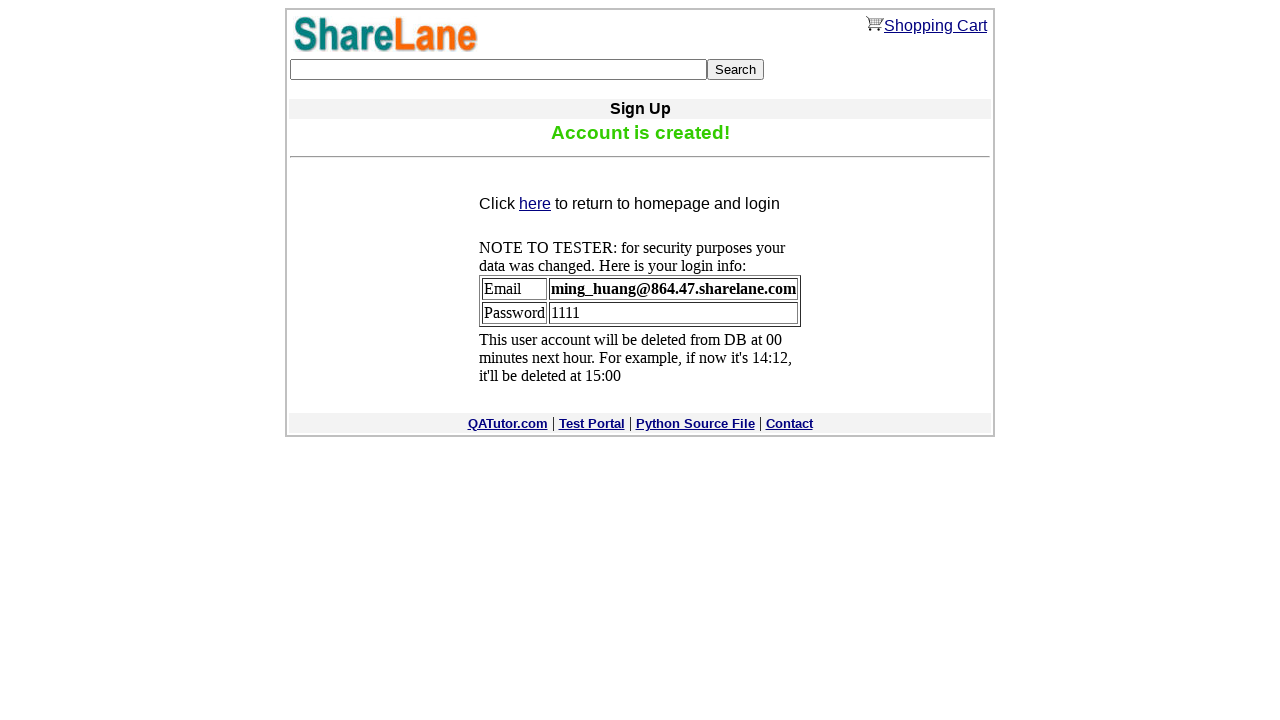

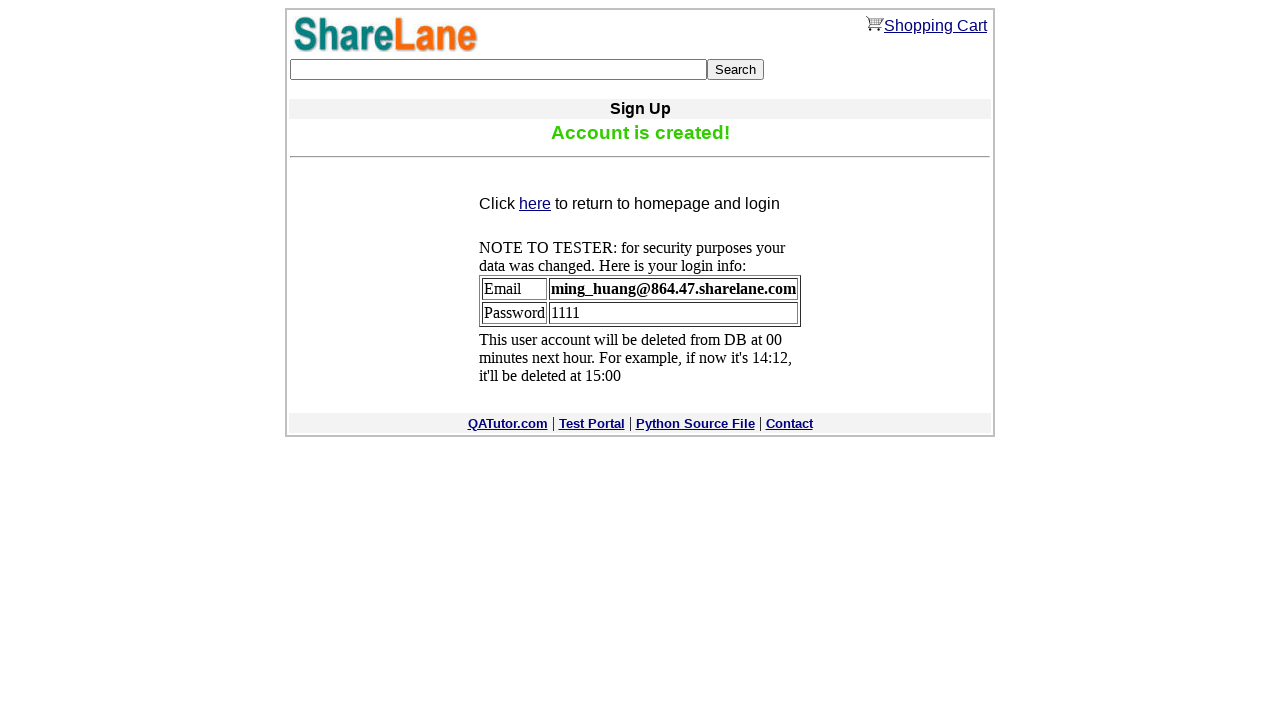